Navigates to Flipkart homepage and retrieves the page title to verify the page loads correctly

Starting URL: https://www.flipkart.com/

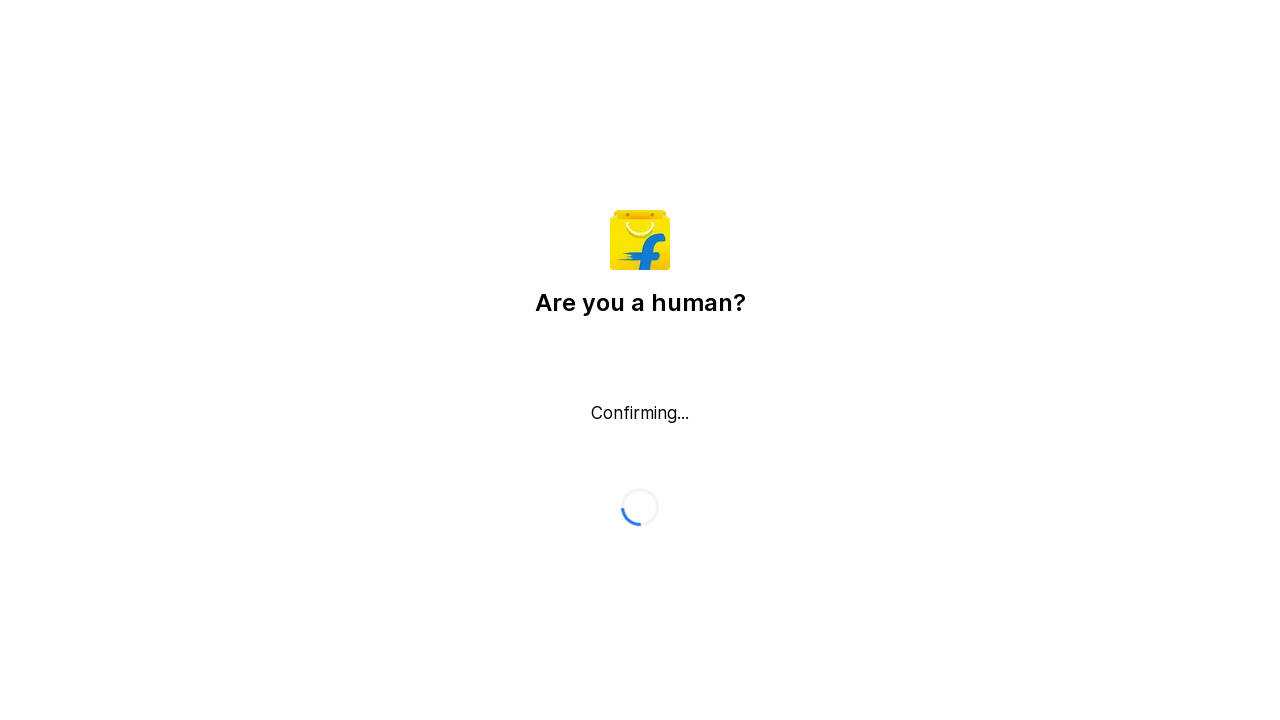

Waited for page DOM content to load
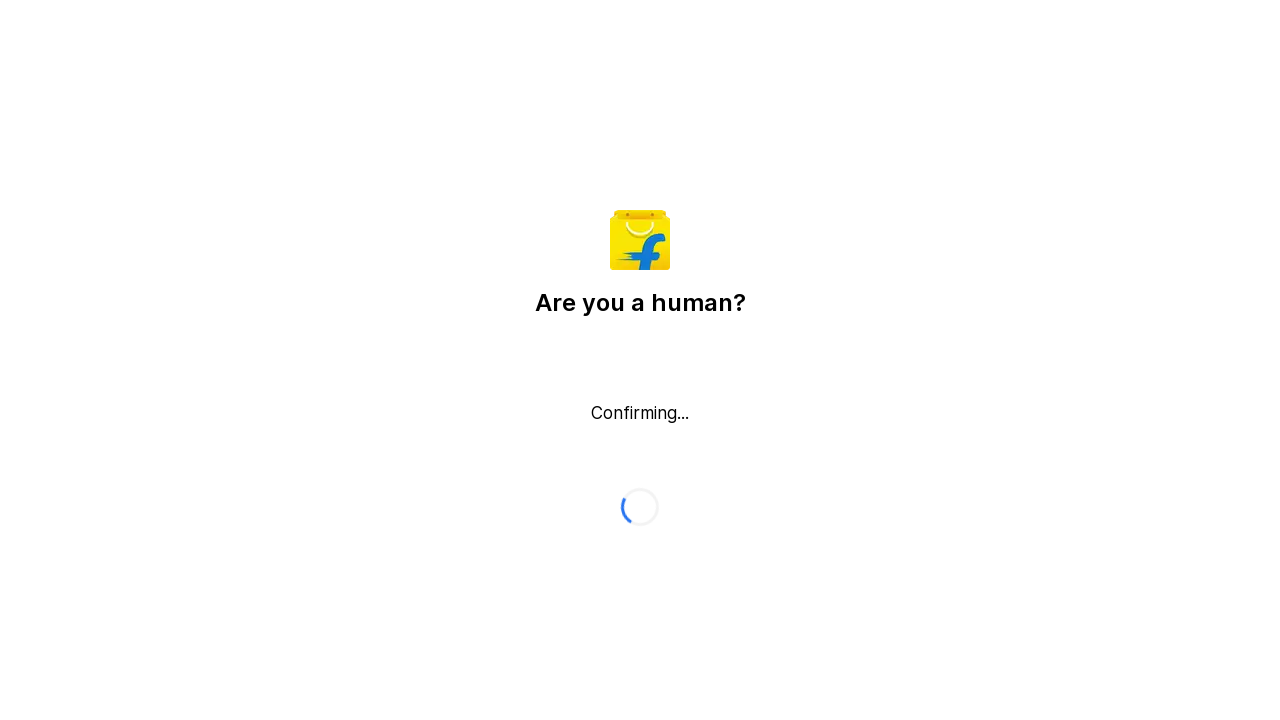

Retrieved page title: Flipkart reCAPTCHA
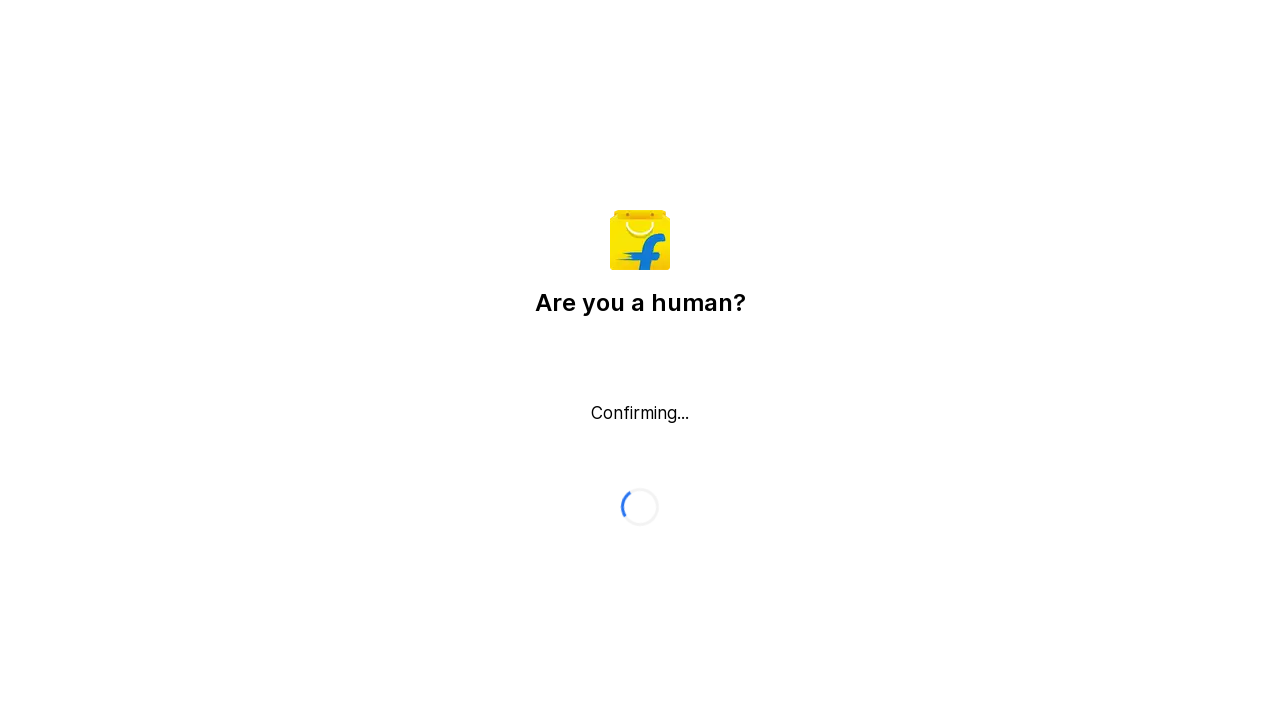

Printed page title to console: Flipkart reCAPTCHA
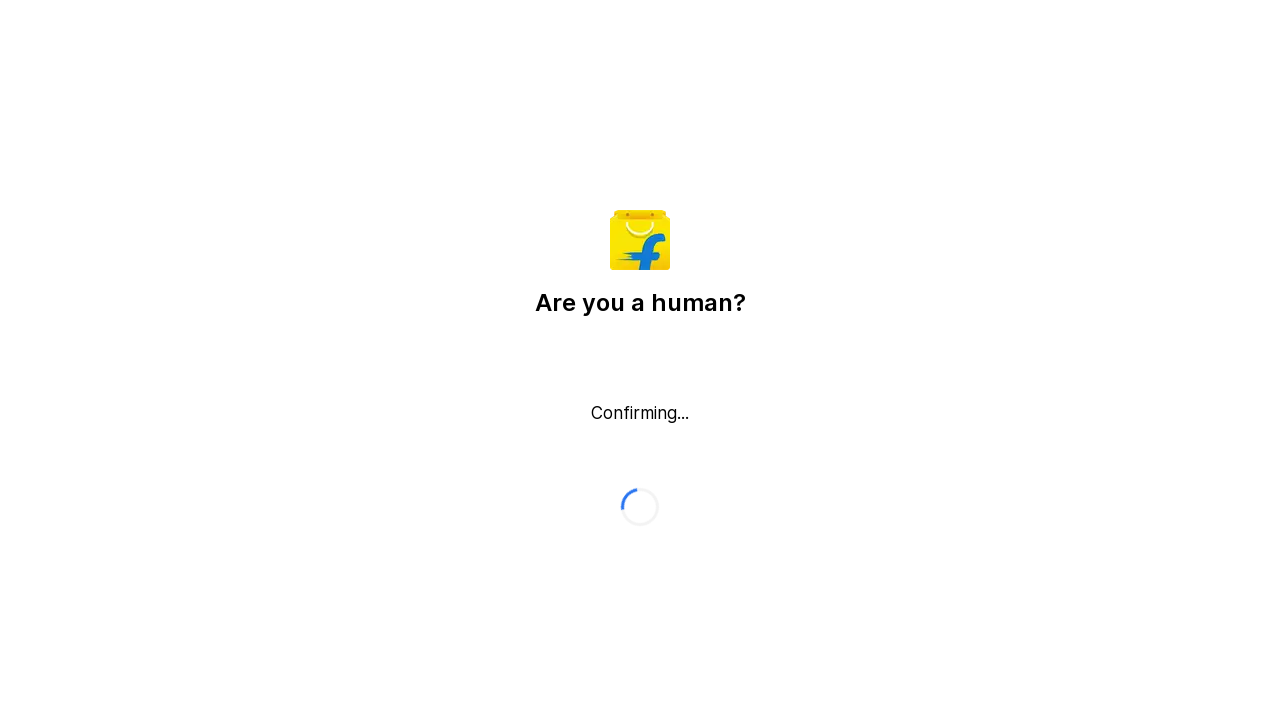

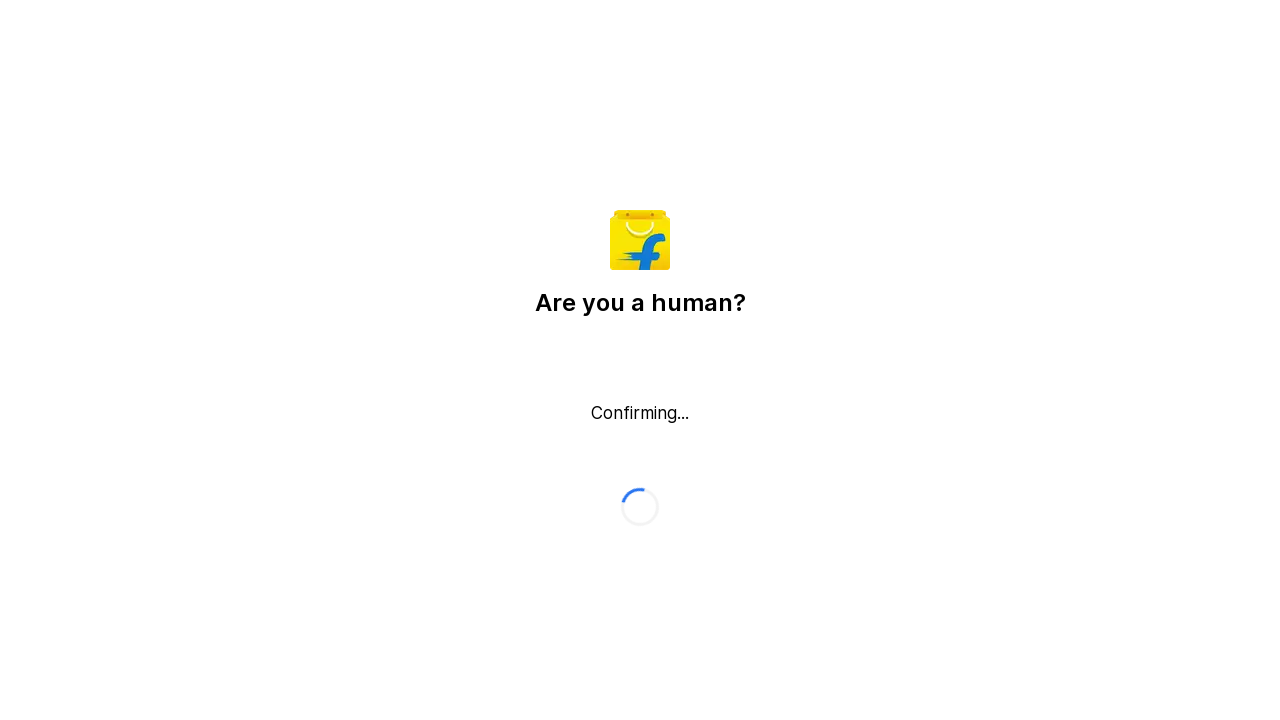